Tests Netflix homepage email subscription form by entering an email address and submitting the form

Starting URL: https://www.netflix.com/in/

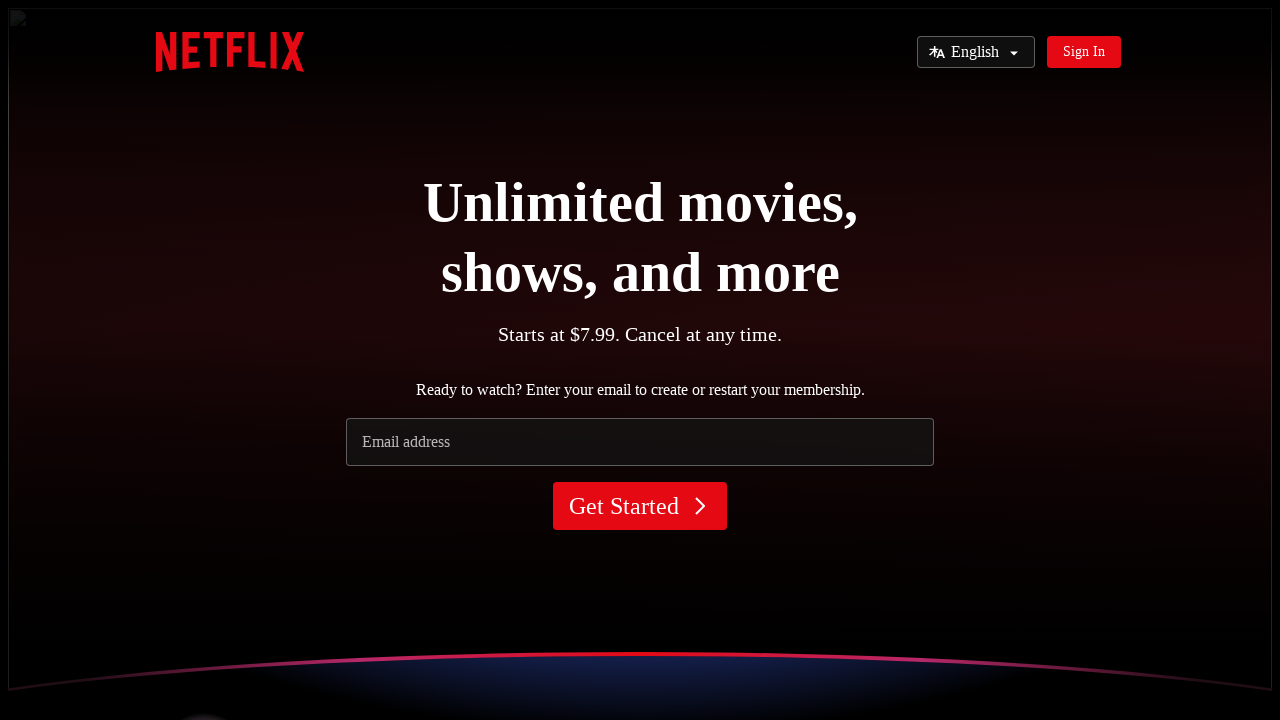

Filled email input field with 'testuser123@gmail.com' on input[name='email']
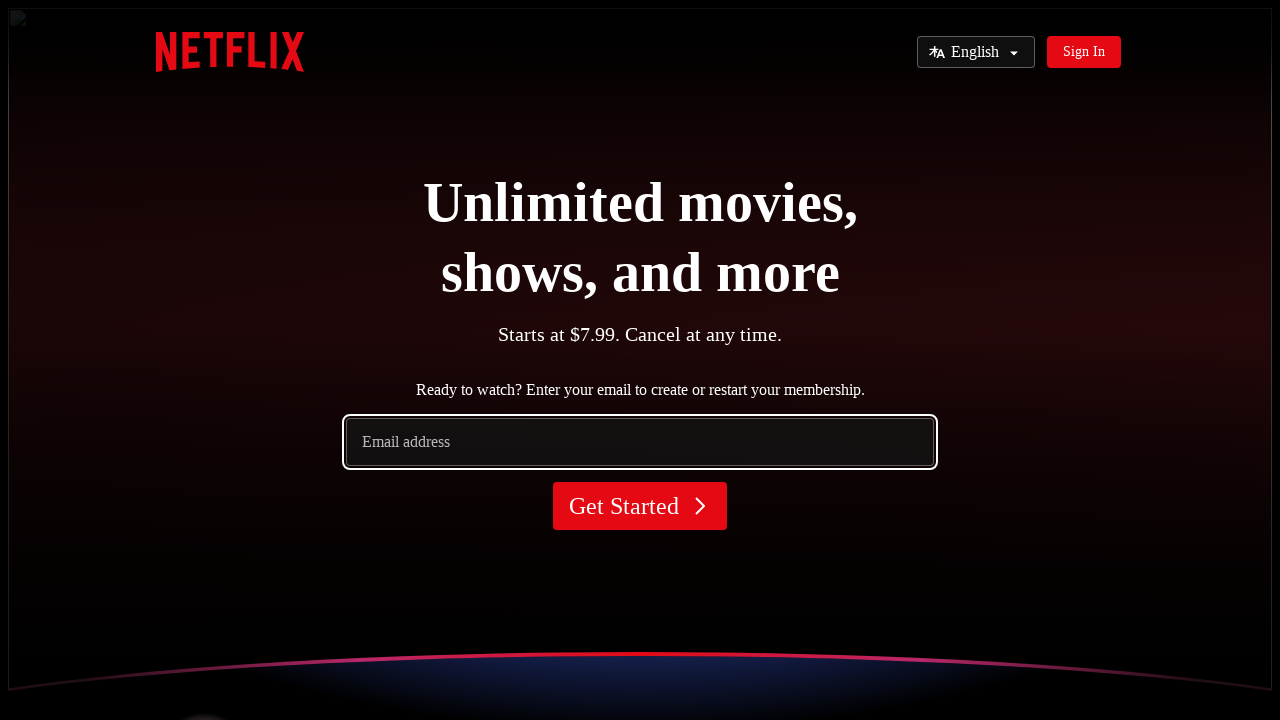

Clicked submit button to submit the email subscription form at (640, 506) on button[type='submit']
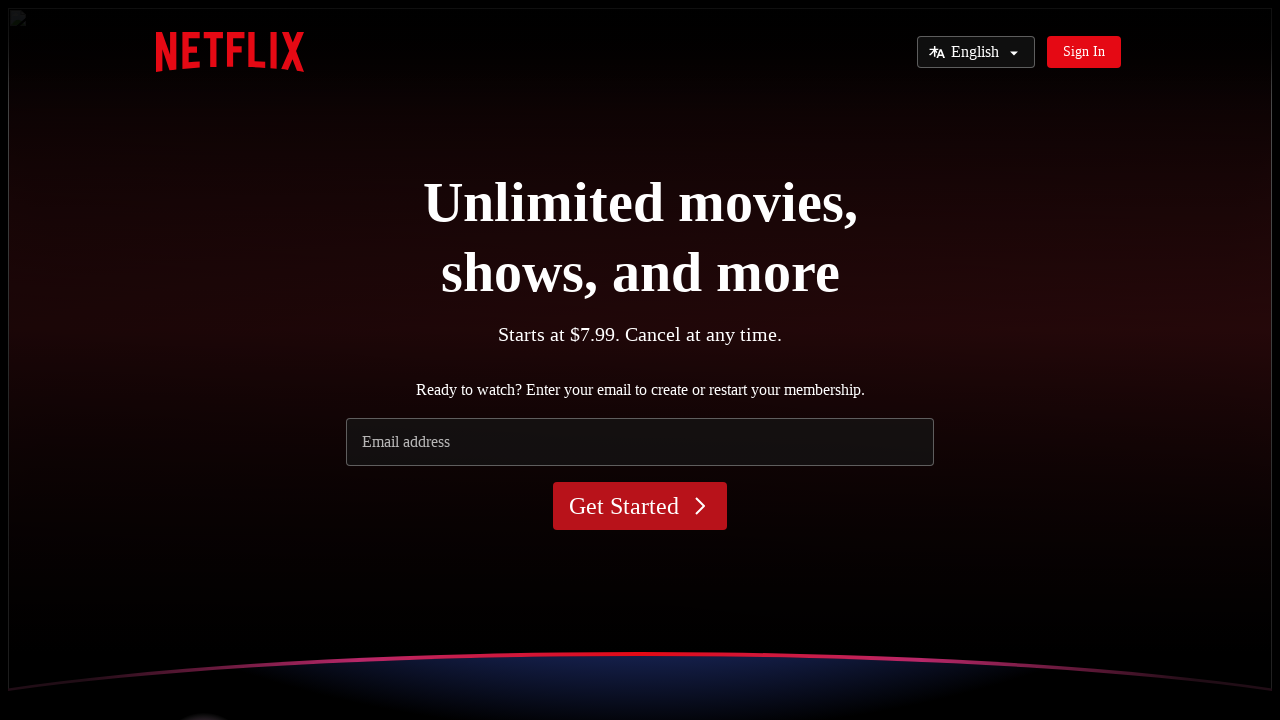

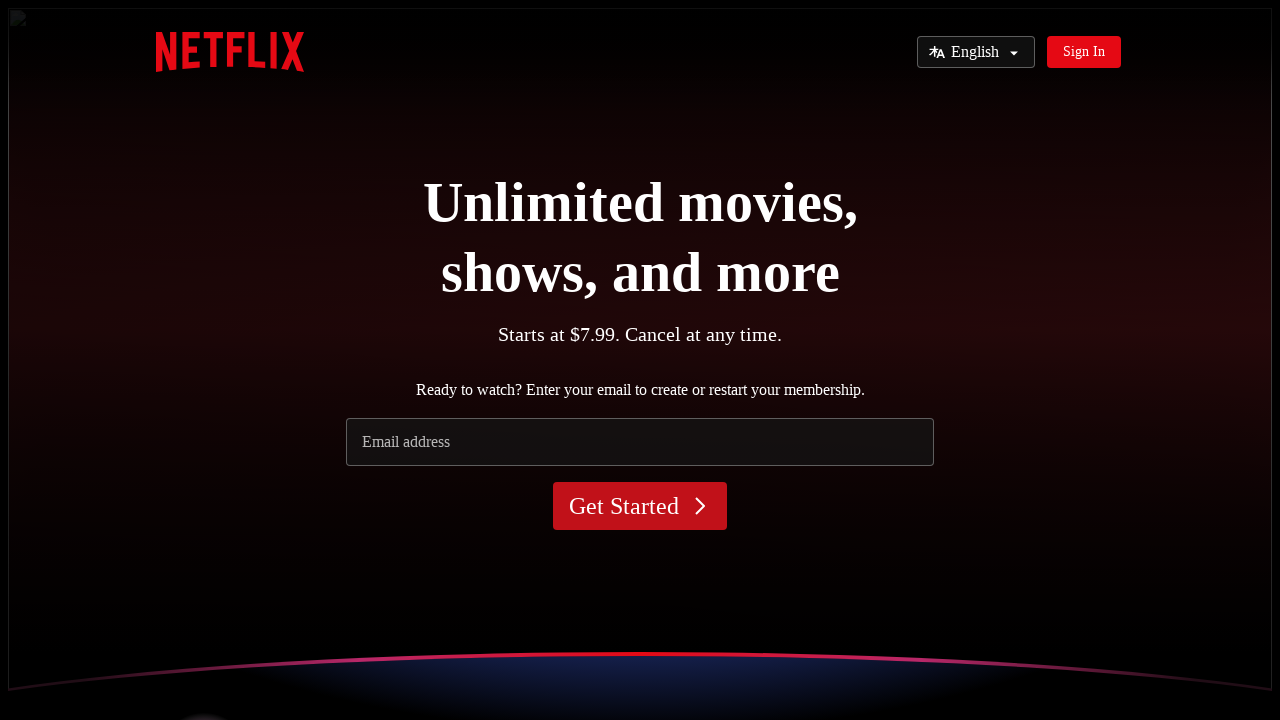